Tests checkbox interaction by navigating to checkboxes page and clicking the first checkbox to select it

Starting URL: http://the-internet.herokuapp.com/

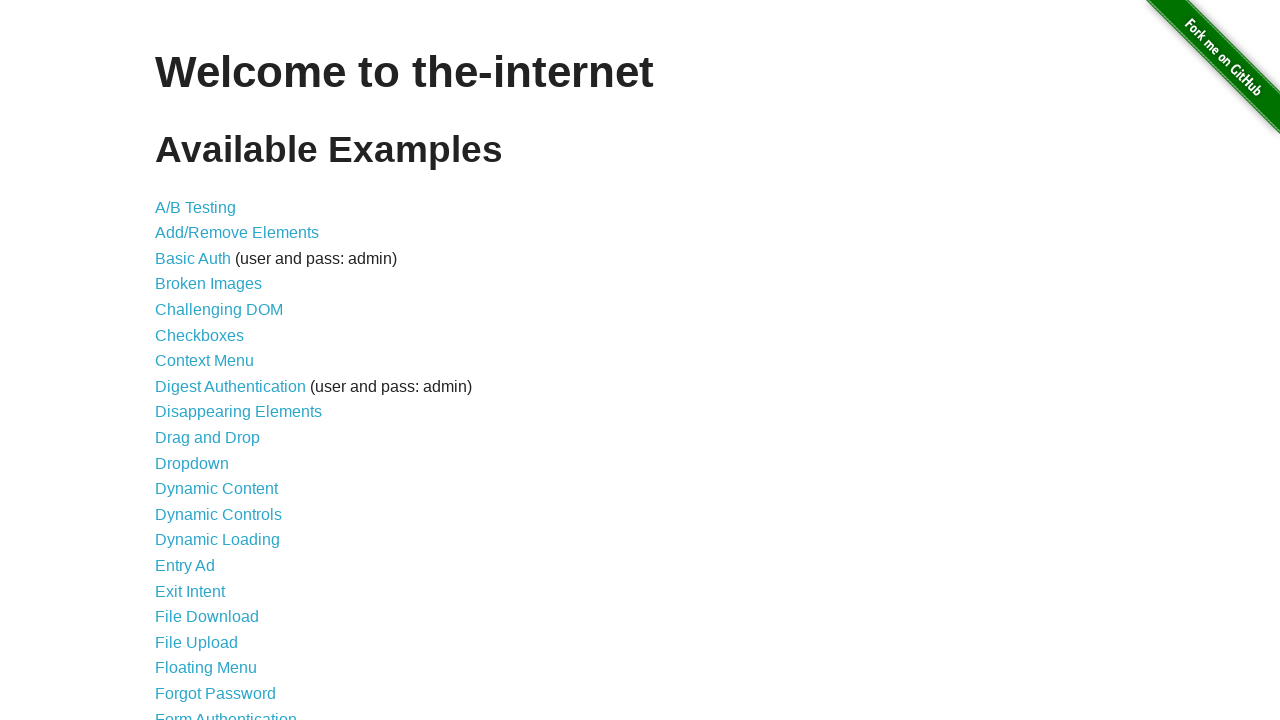

Clicked checkboxes link to navigate to checkboxes page at (200, 335) on a[href='/checkboxes']
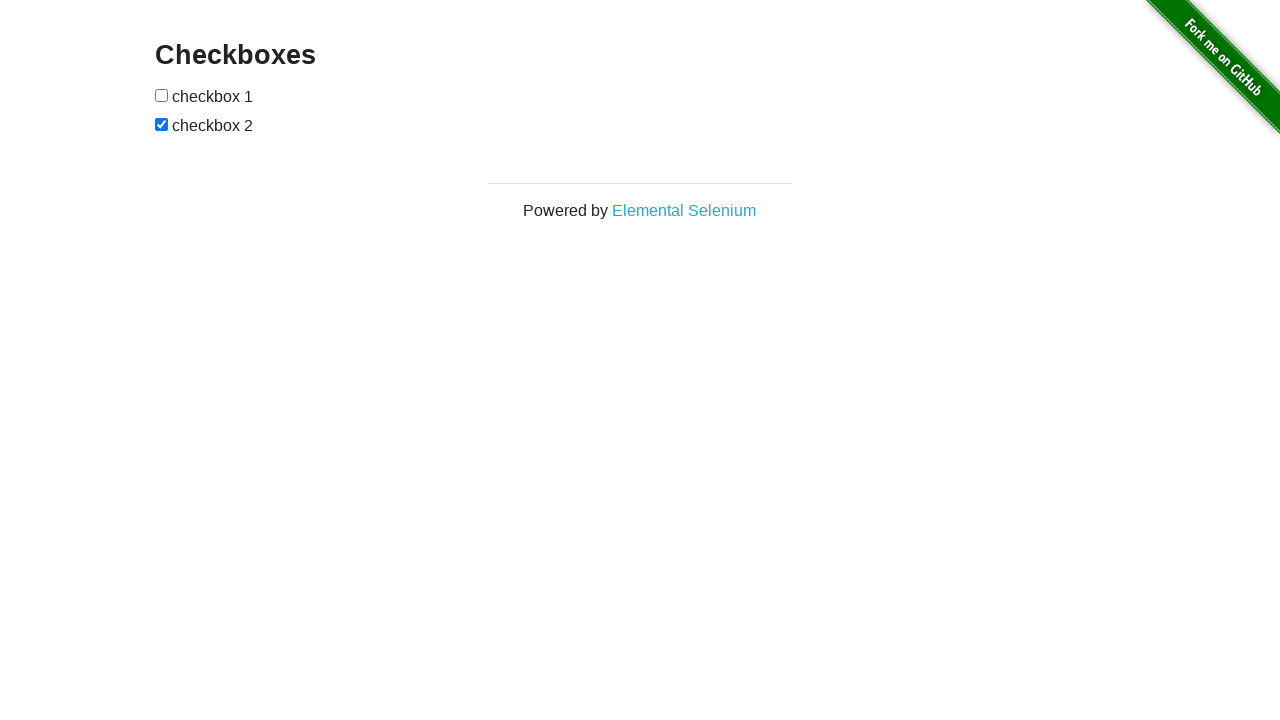

Checkboxes page loaded and checkboxes are visible
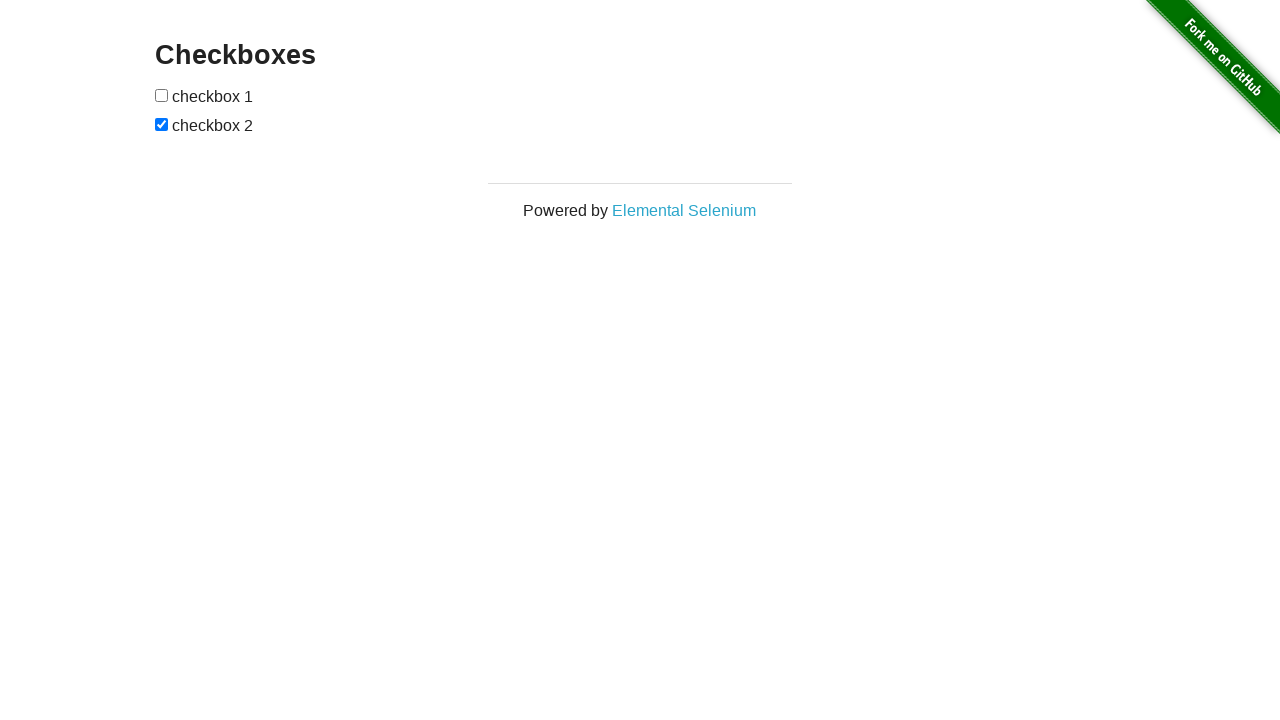

Located all checkboxes on the page
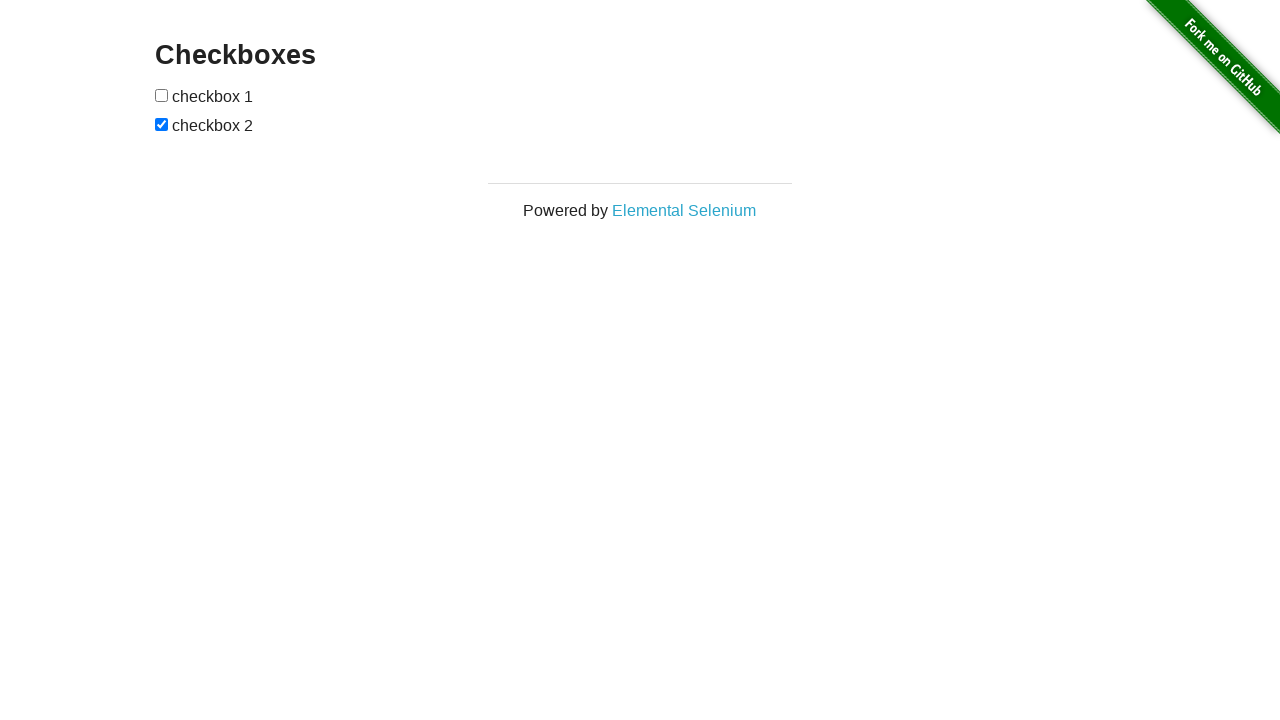

Clicked the first checkbox to select it at (162, 95) on input[type='checkbox'] >> nth=0
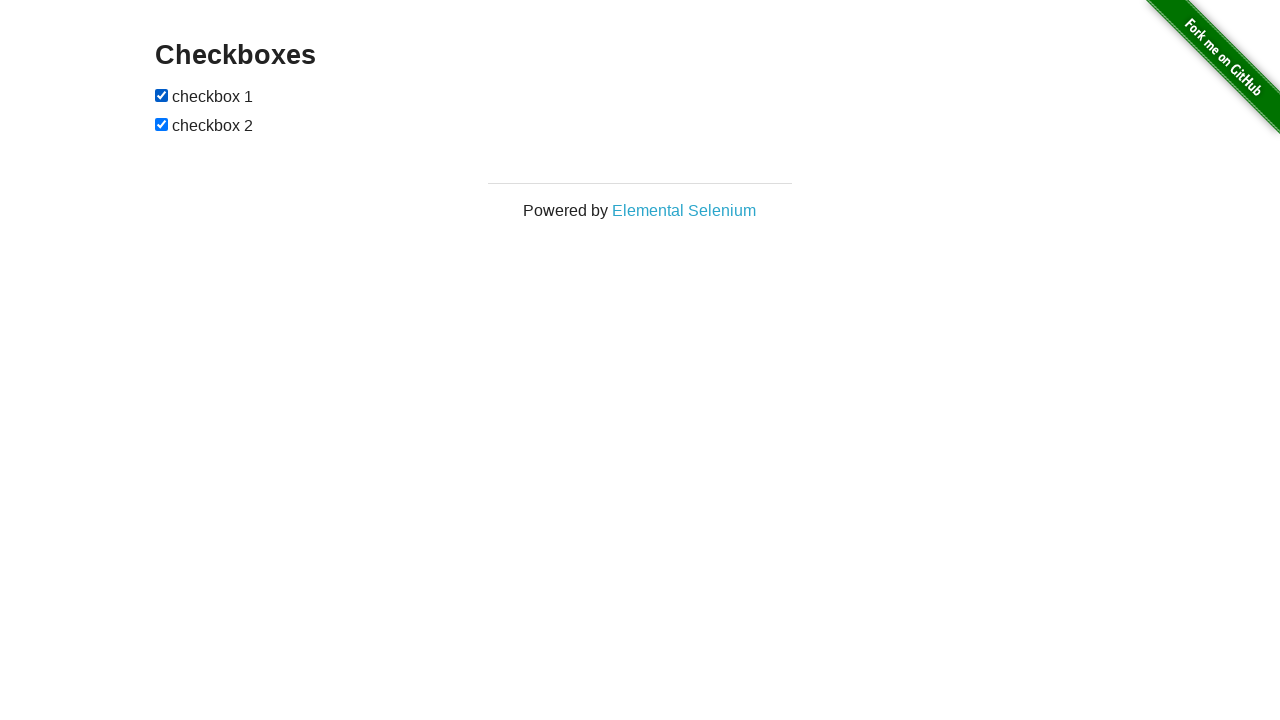

Verified that the first checkbox is checked
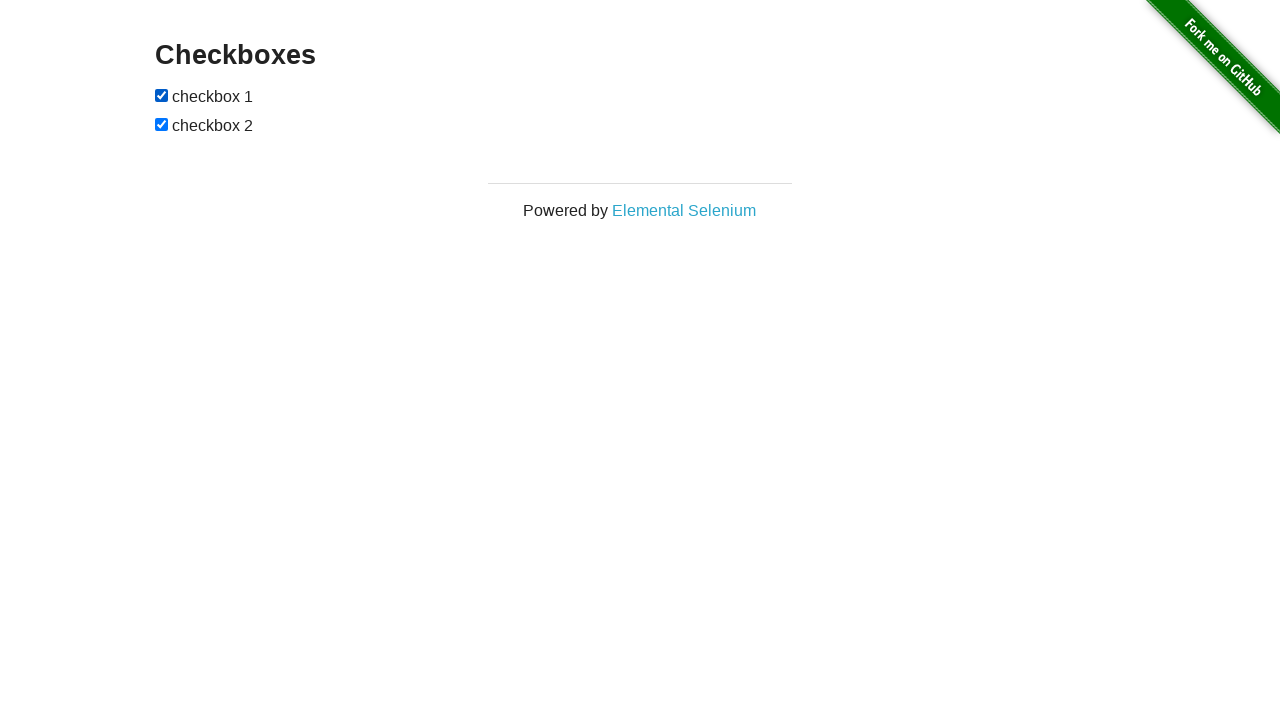

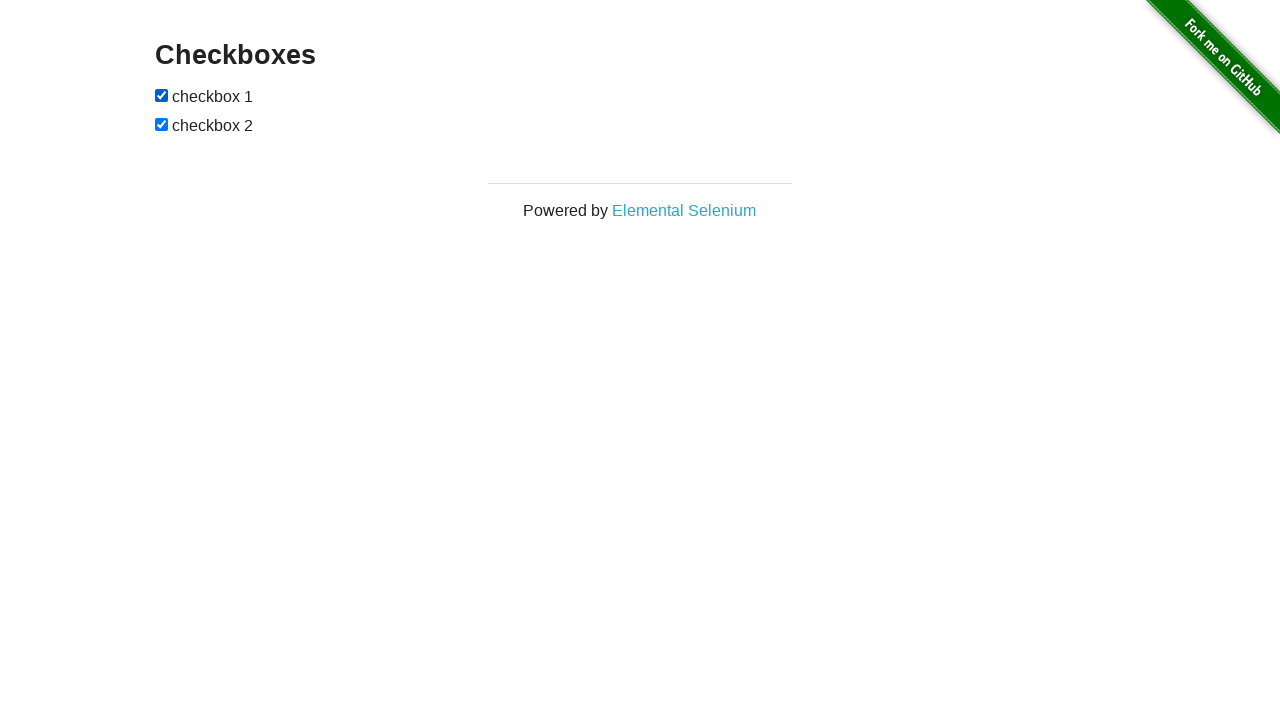